Tests a math captcha form by reading a value, calculating a formula, filling the answer, checking a checkbox, selecting a radio button, and submitting

Starting URL: https://suninjuly.github.io/math.html

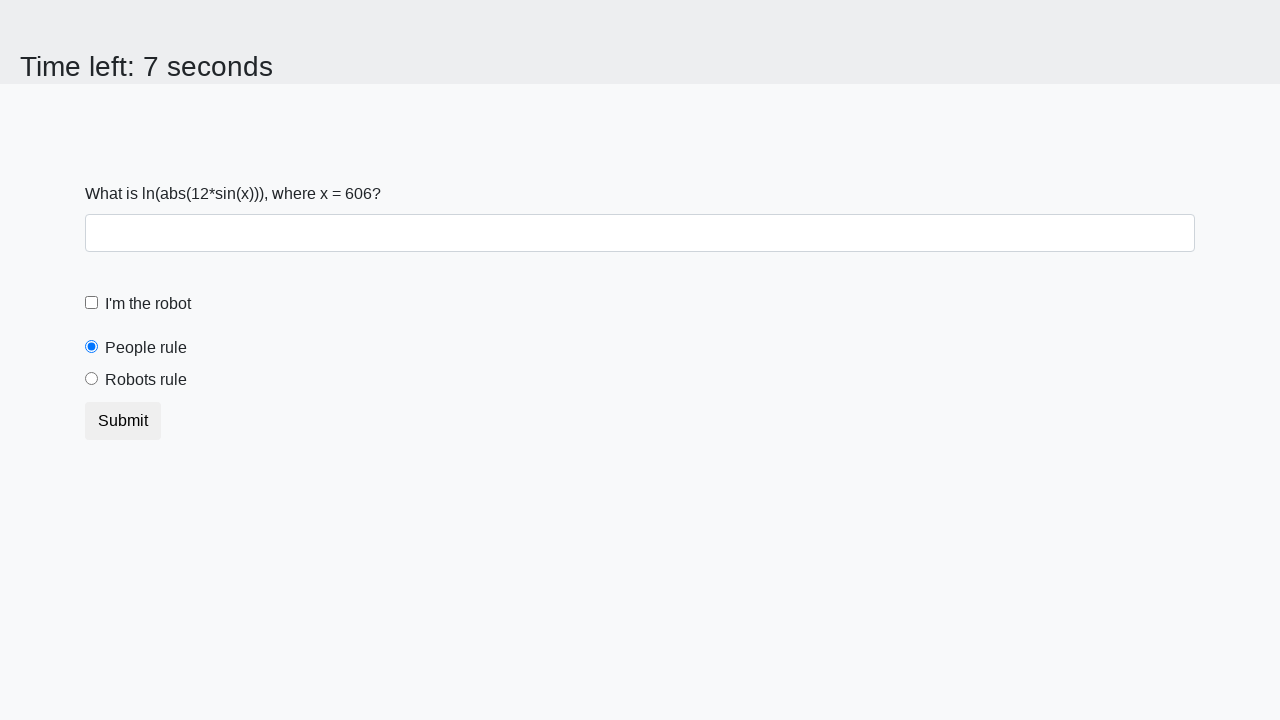

Retrieved x value from captcha form
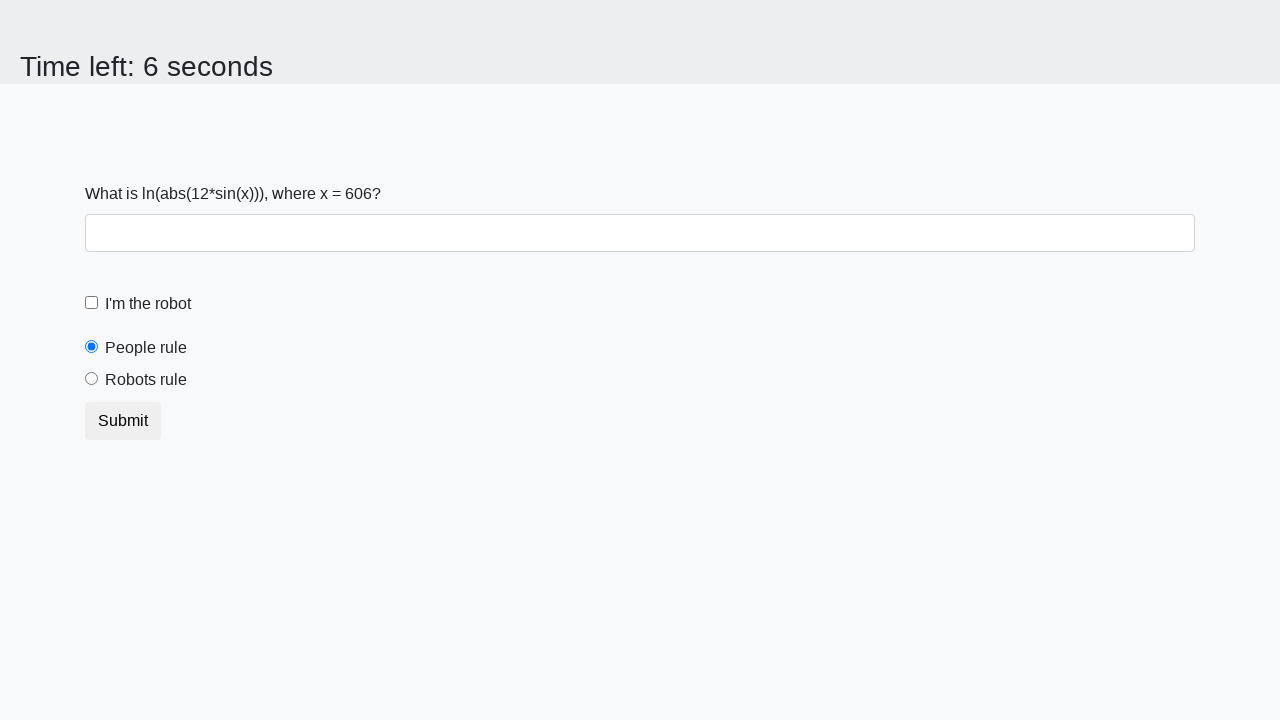

Calculated math formula result
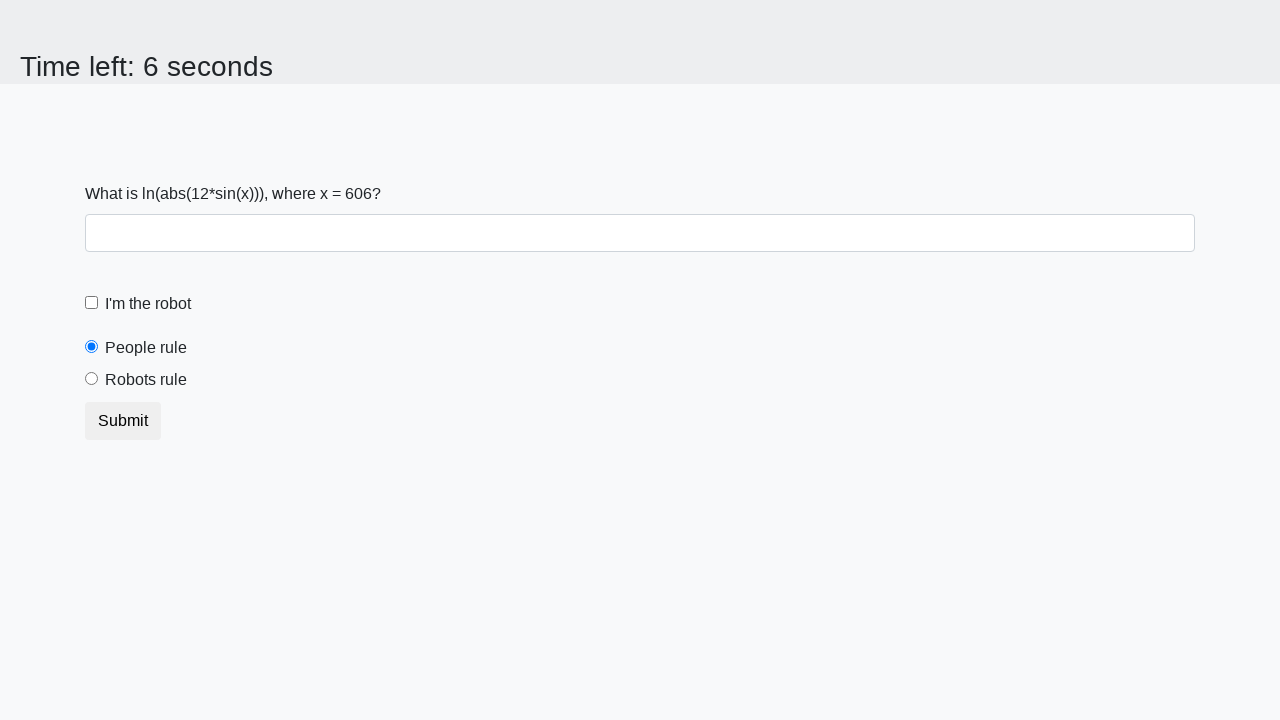

Filled answer field with calculated value on #answer
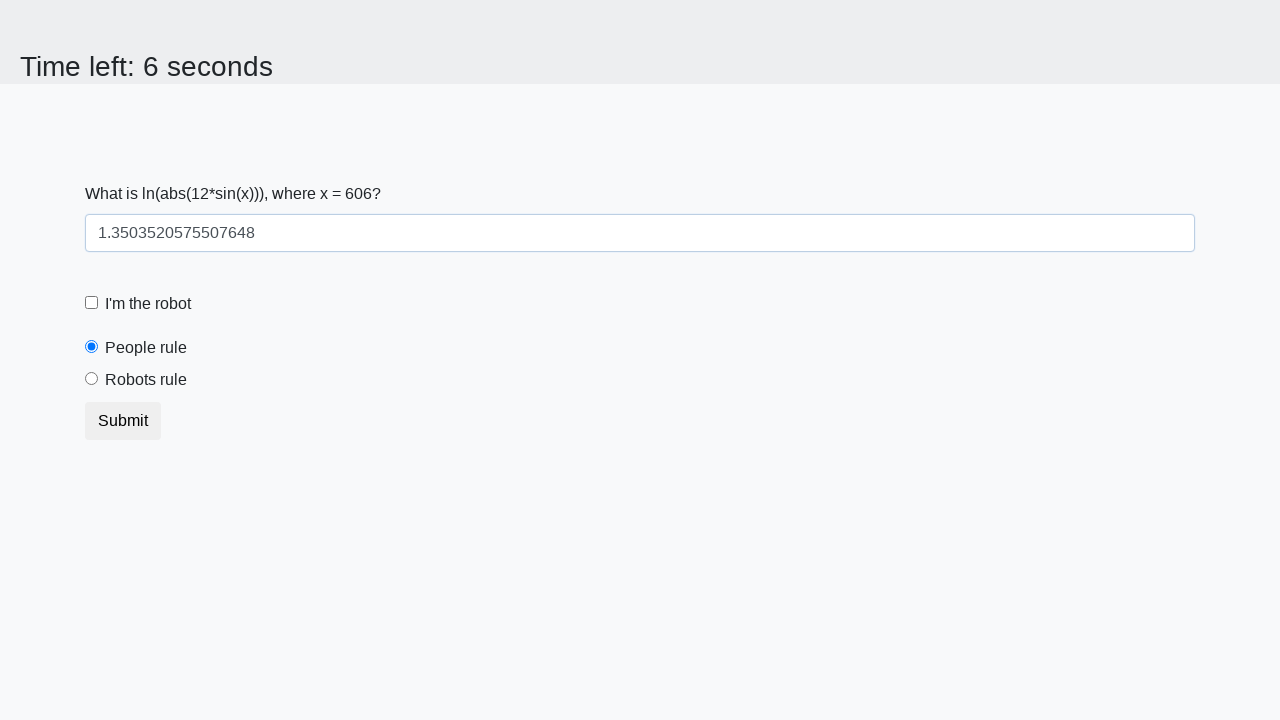

Checked the robot verification checkbox at (92, 303) on #robotCheckbox
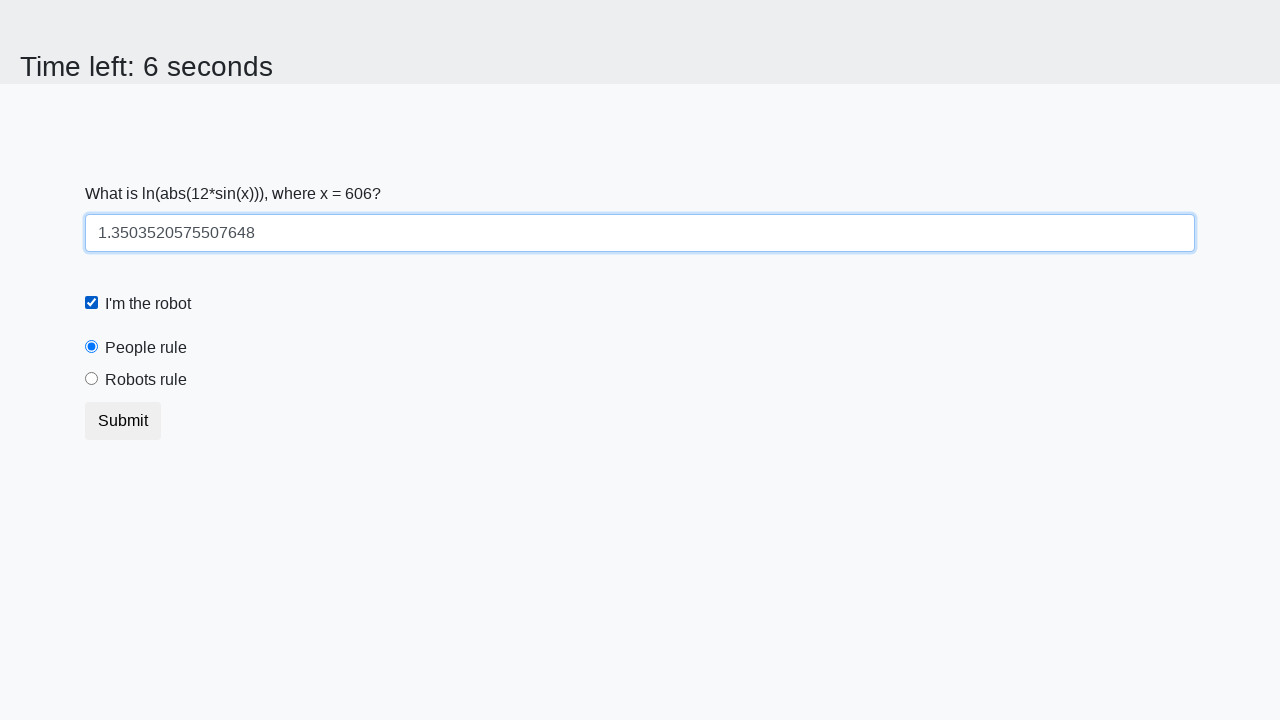

Selected the robots rule radio button at (92, 379) on #robotsRule
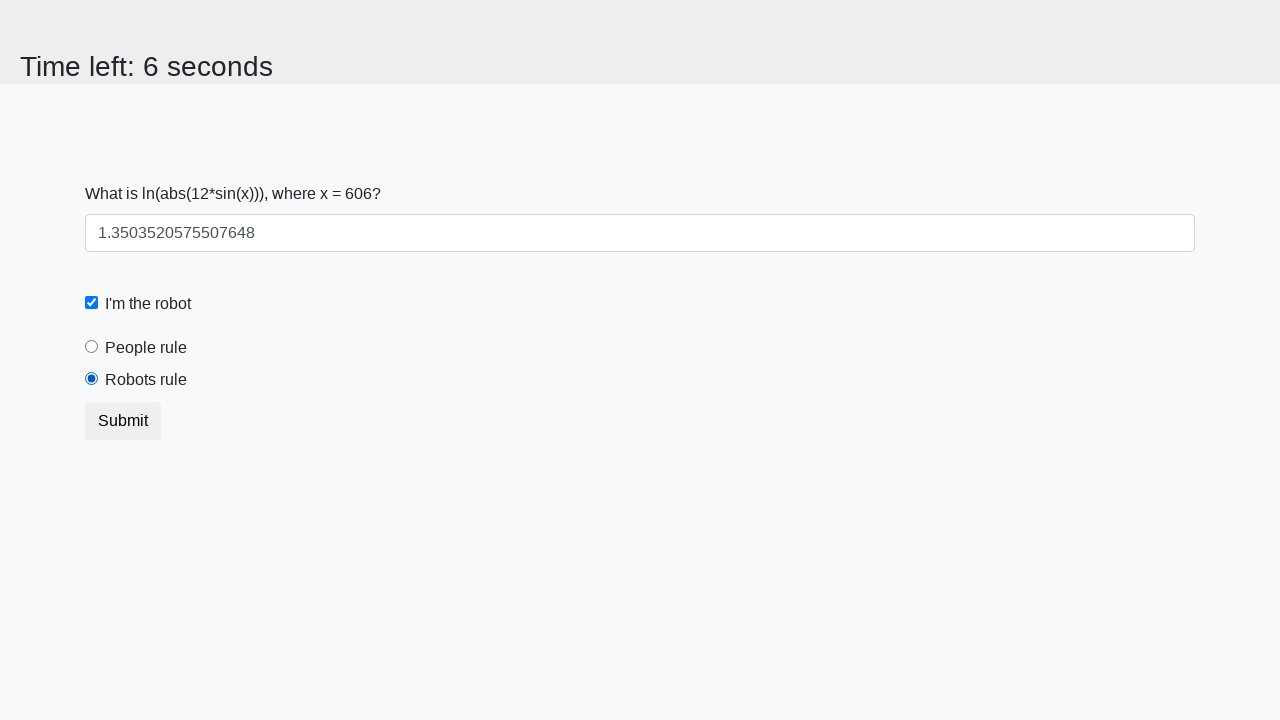

Submitted the math captcha form at (123, 421) on [type='submit']
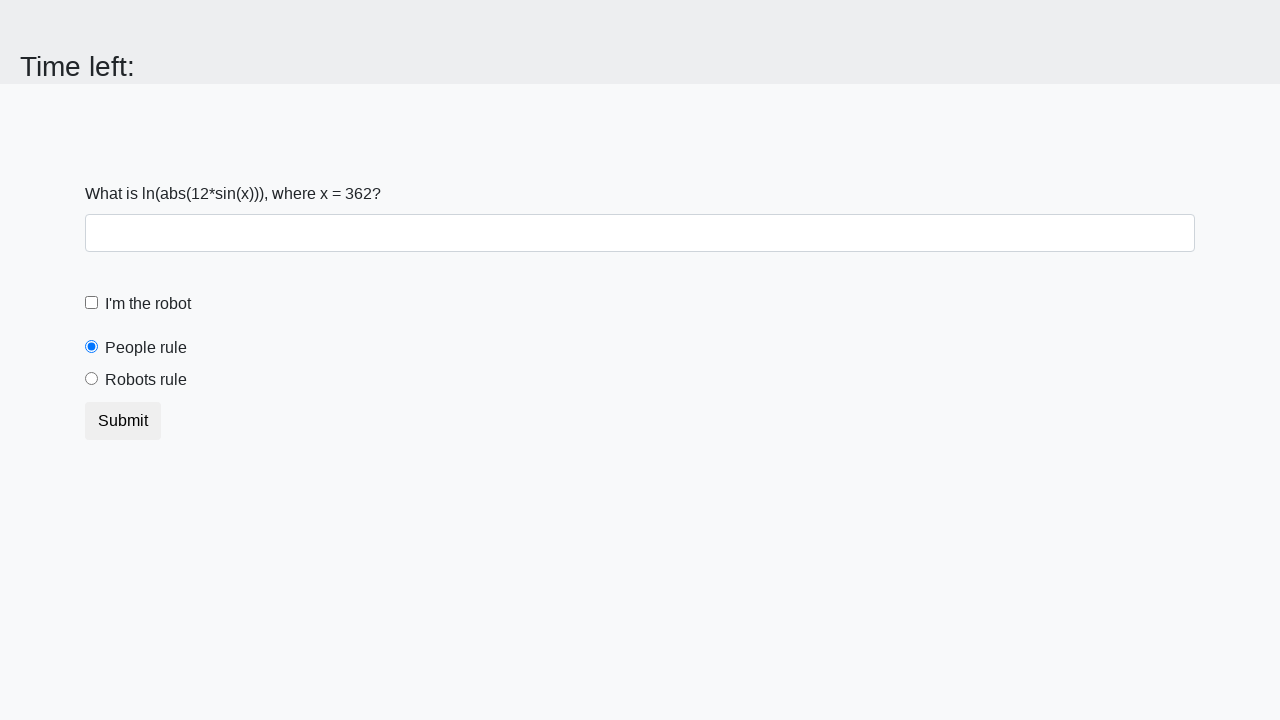

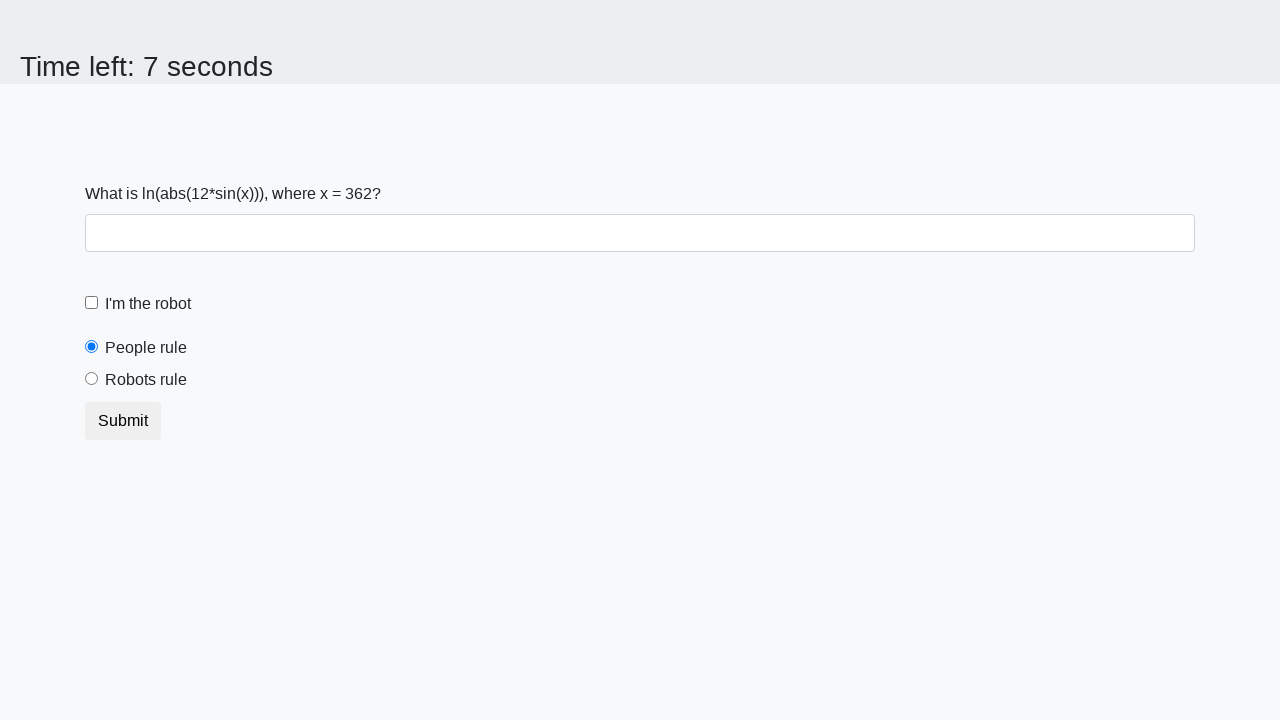